Tests static dropdown functionality by selecting options using different methods: by index, by visible text, and by value

Starting URL: https://rahulshettyacademy.com/dropdownsPractise/

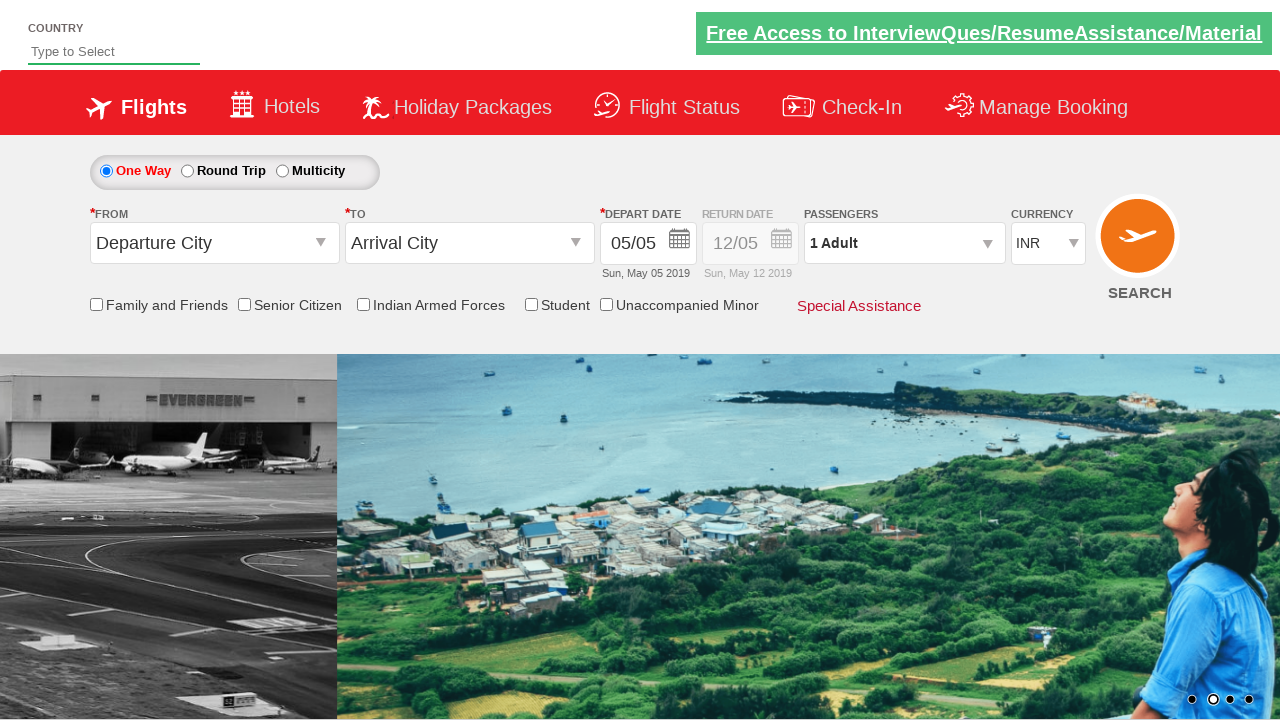

Selected currency dropdown option by index 3 on #ctl00_mainContent_DropDownListCurrency
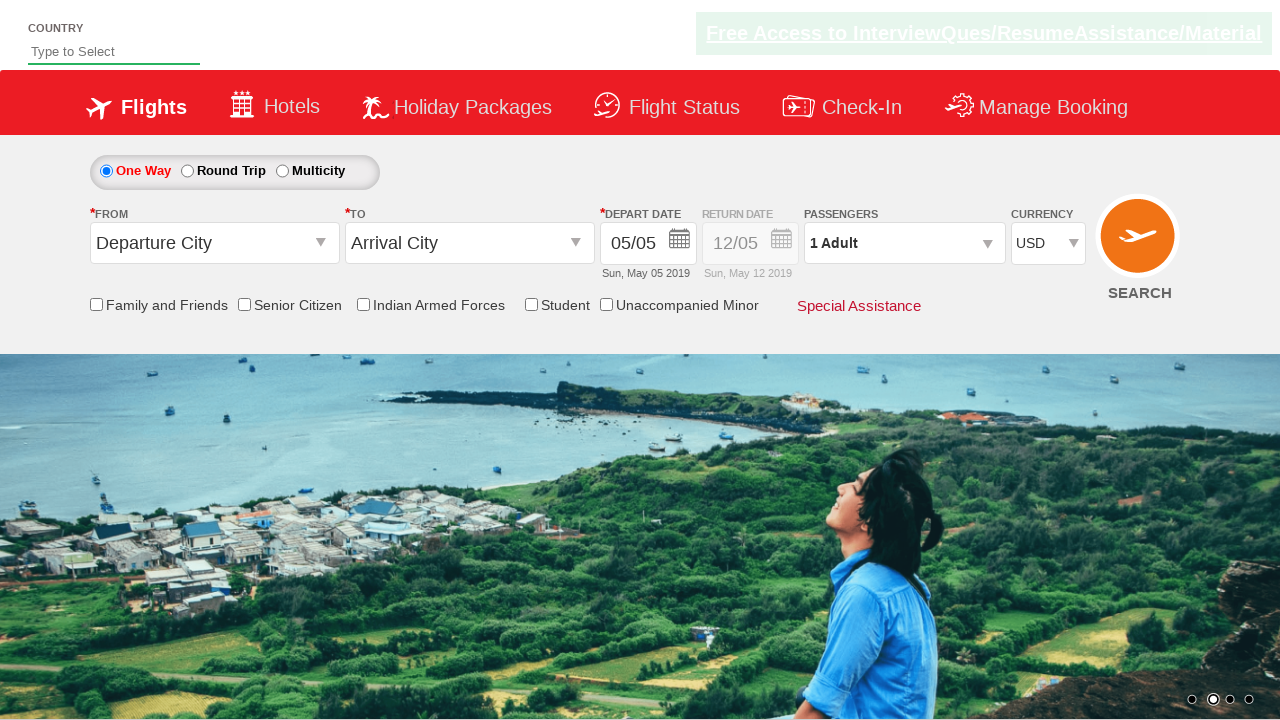

Selected currency dropdown option 'AED' by visible text on #ctl00_mainContent_DropDownListCurrency
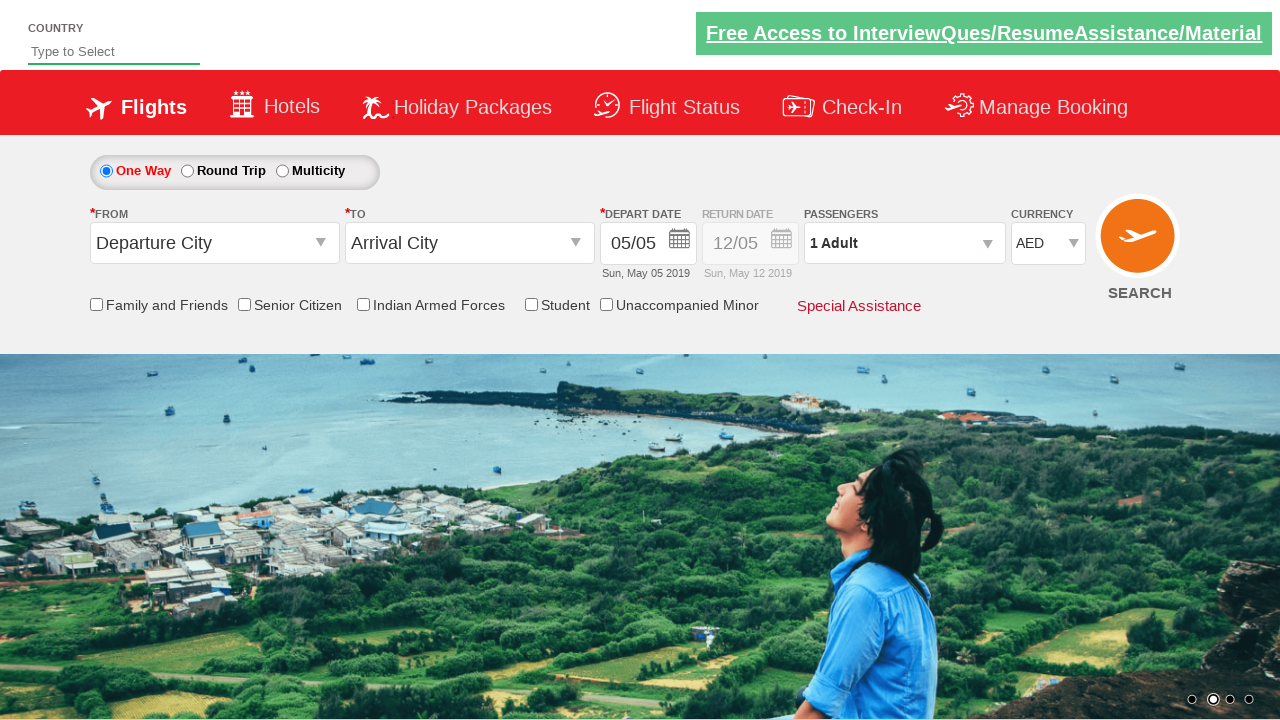

Selected currency dropdown option 'INR' by value on #ctl00_mainContent_DropDownListCurrency
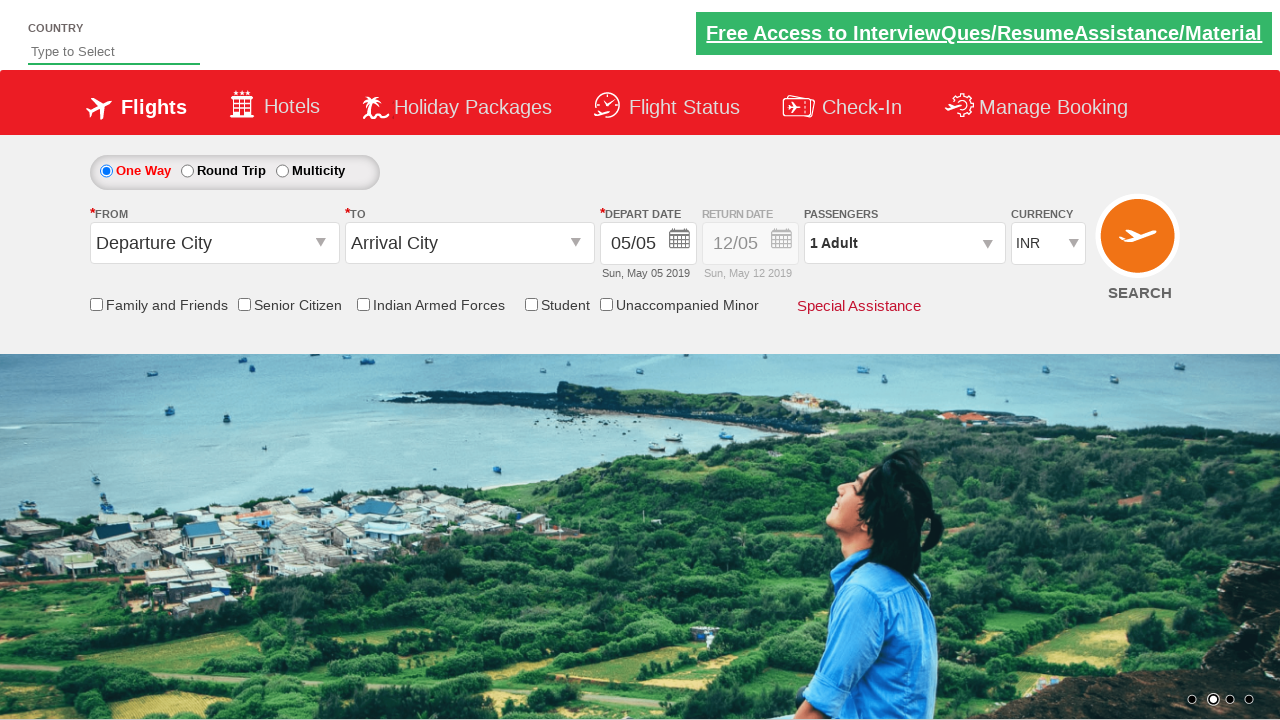

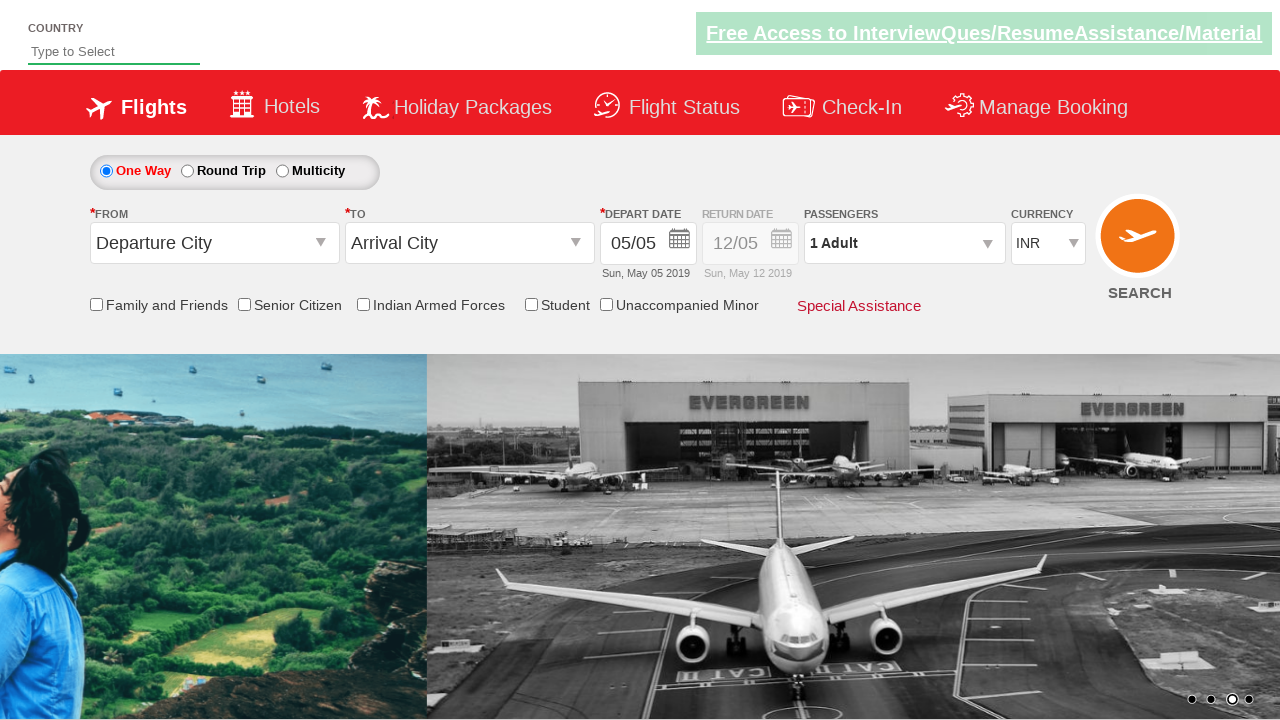